Tests window-level scrolling functionality by navigating to an automation practice page and scrolling down 500 pixels using JavaScript execution

Starting URL: https://www.rahulshettyacademy.com/AutomationPractice/

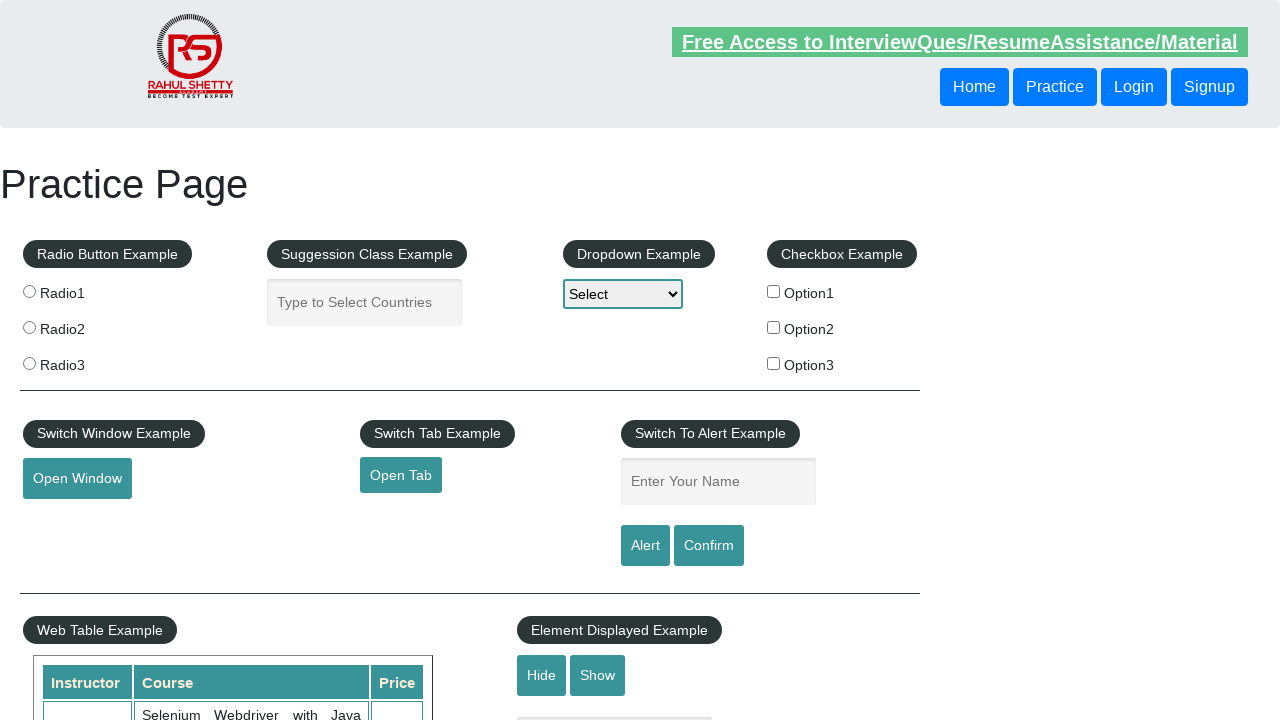

Navigated to automation practice page
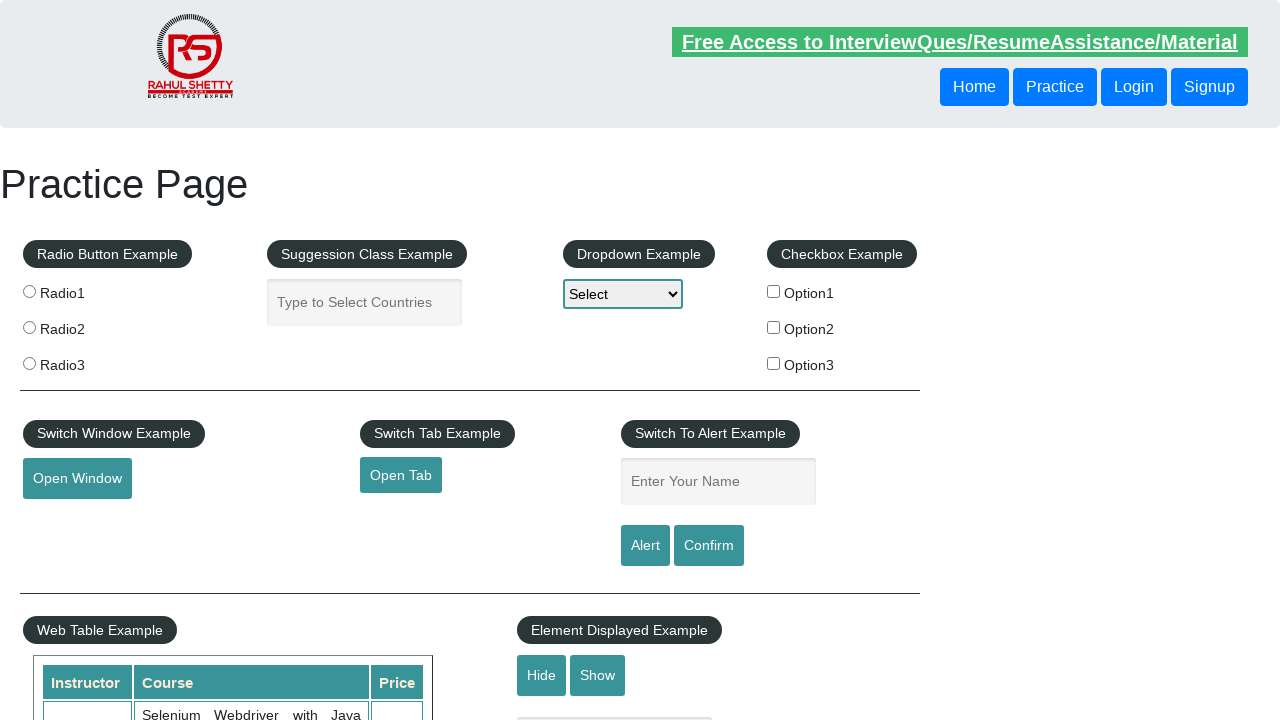

Scrolled down 500 pixels using JavaScript
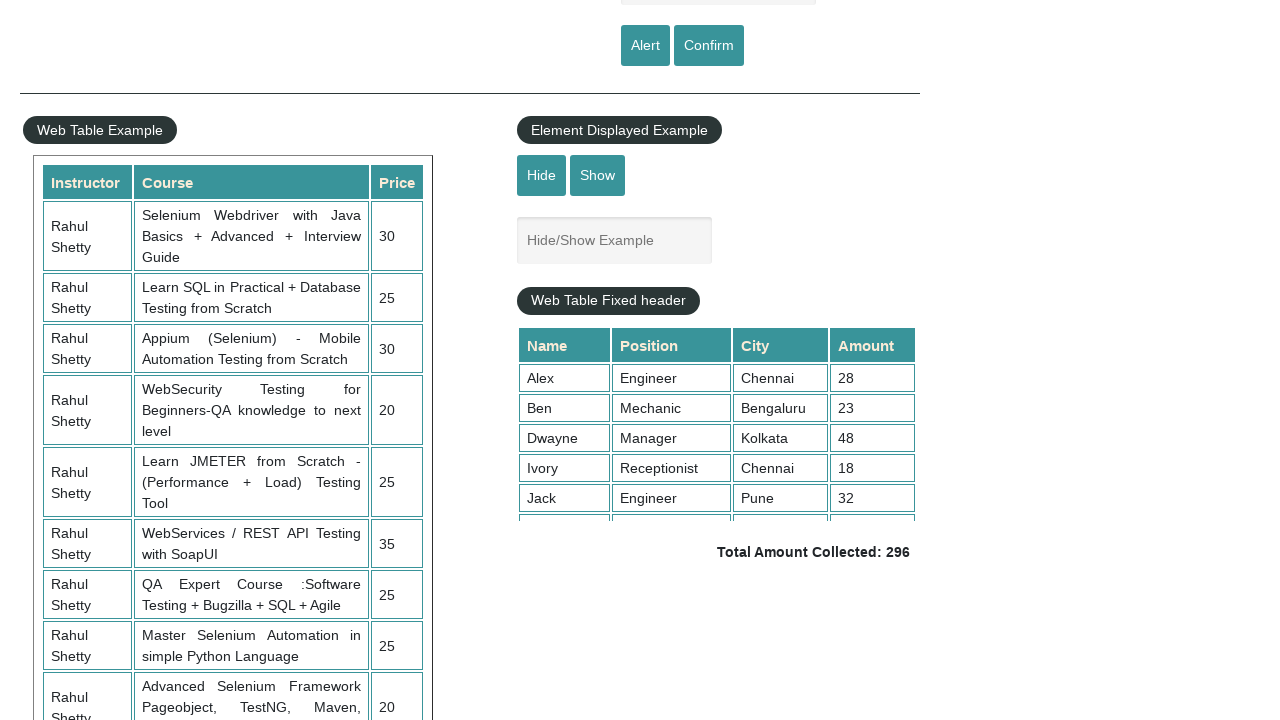

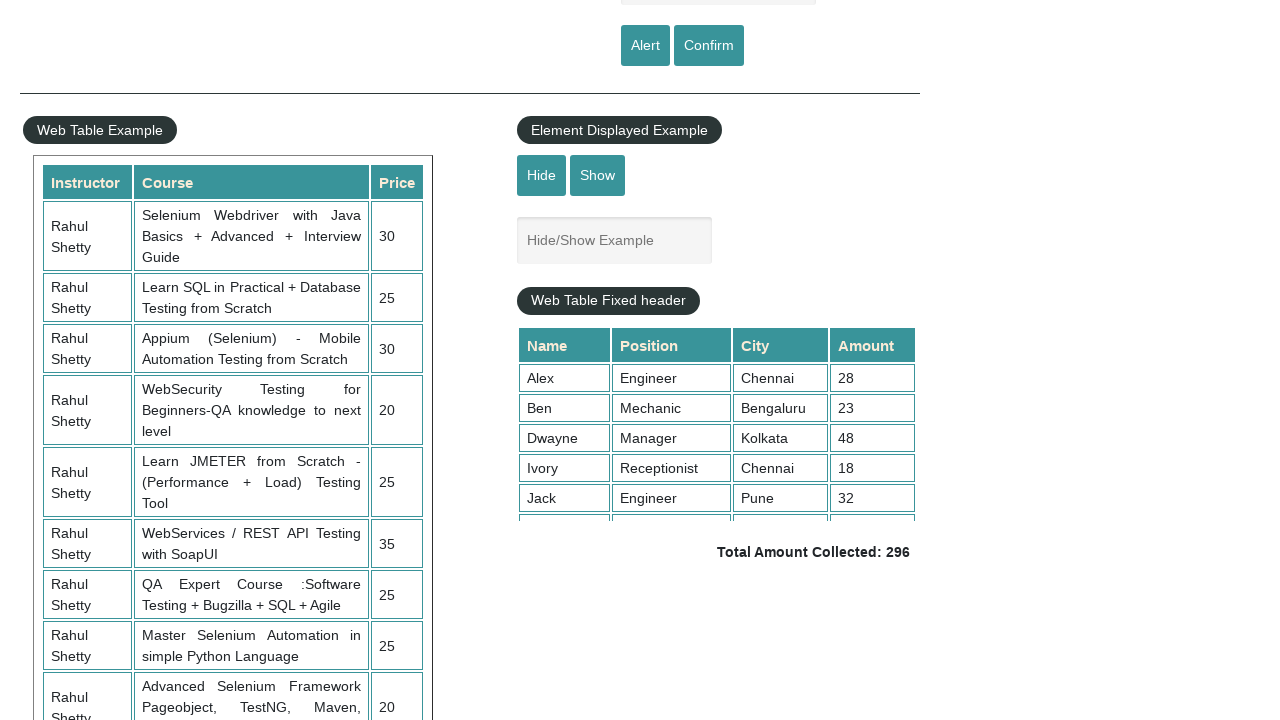